Tests file upload functionality on DemoQA by uploading a file through the file input element and verifying the upload completes.

Starting URL: https://demoqa.com/upload-download

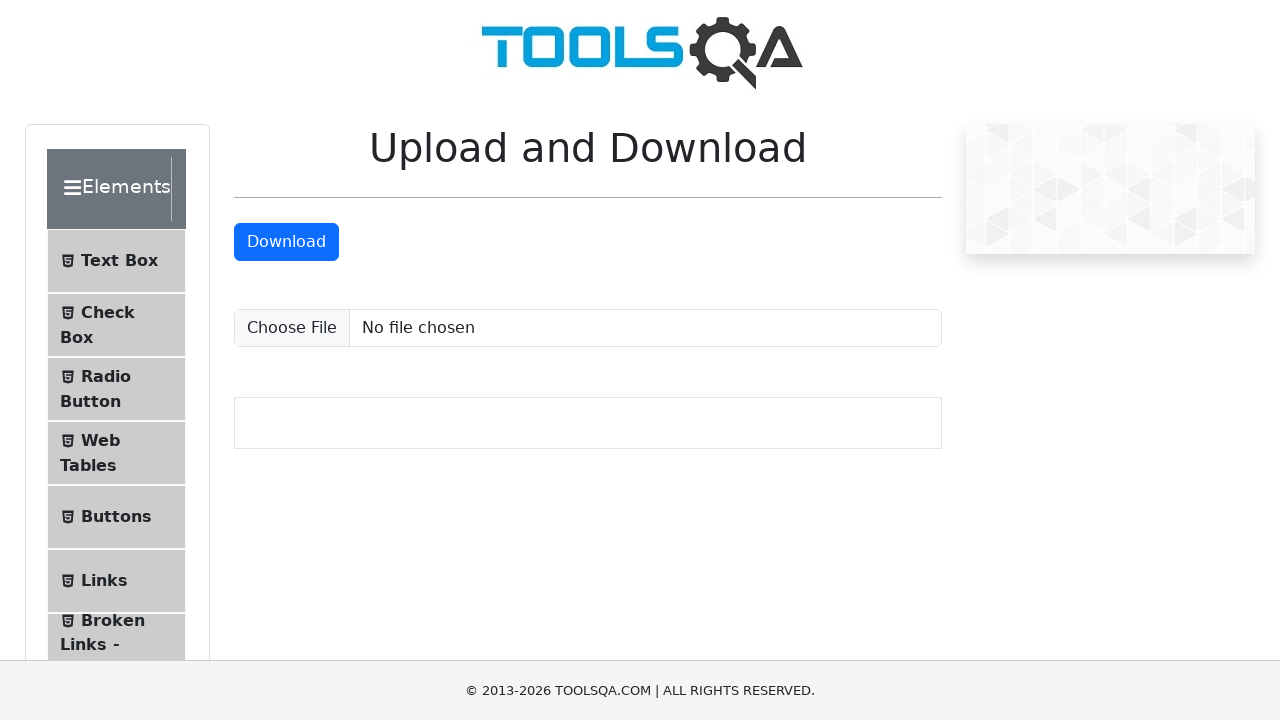

Created temporary test file for upload
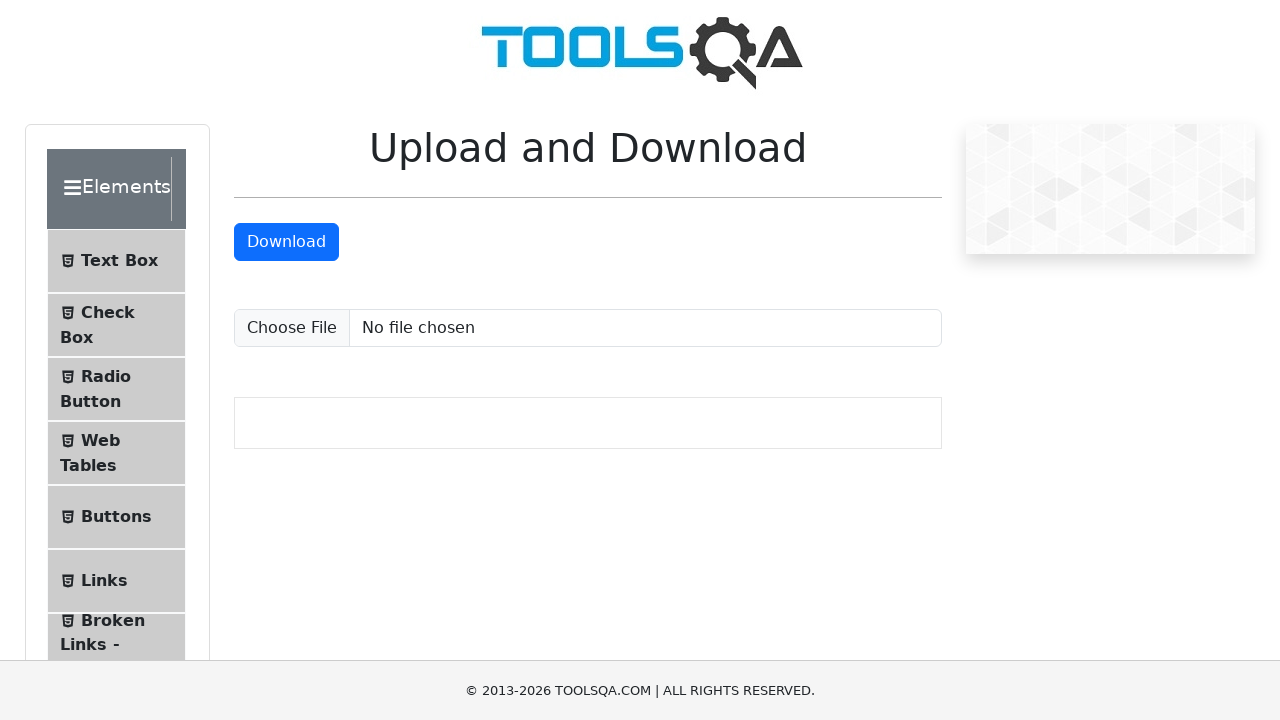

Uploaded test file through file input element
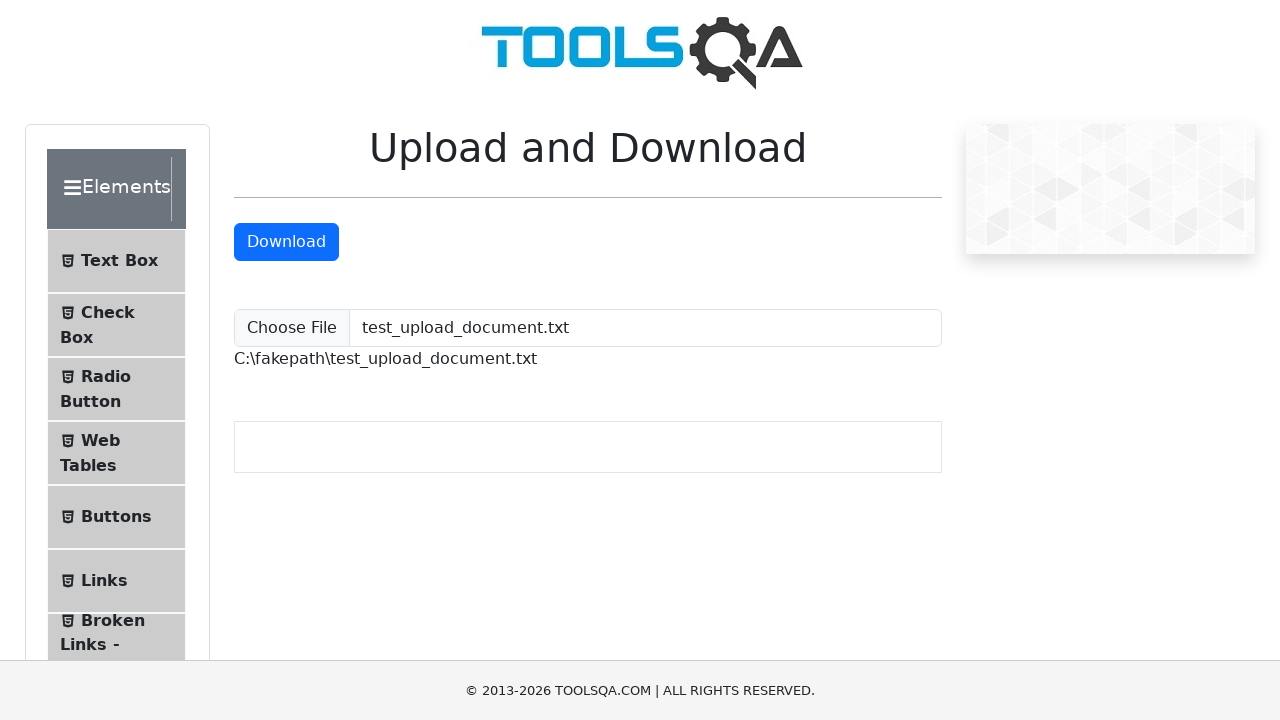

Upload confirmation appeared - file path displayed
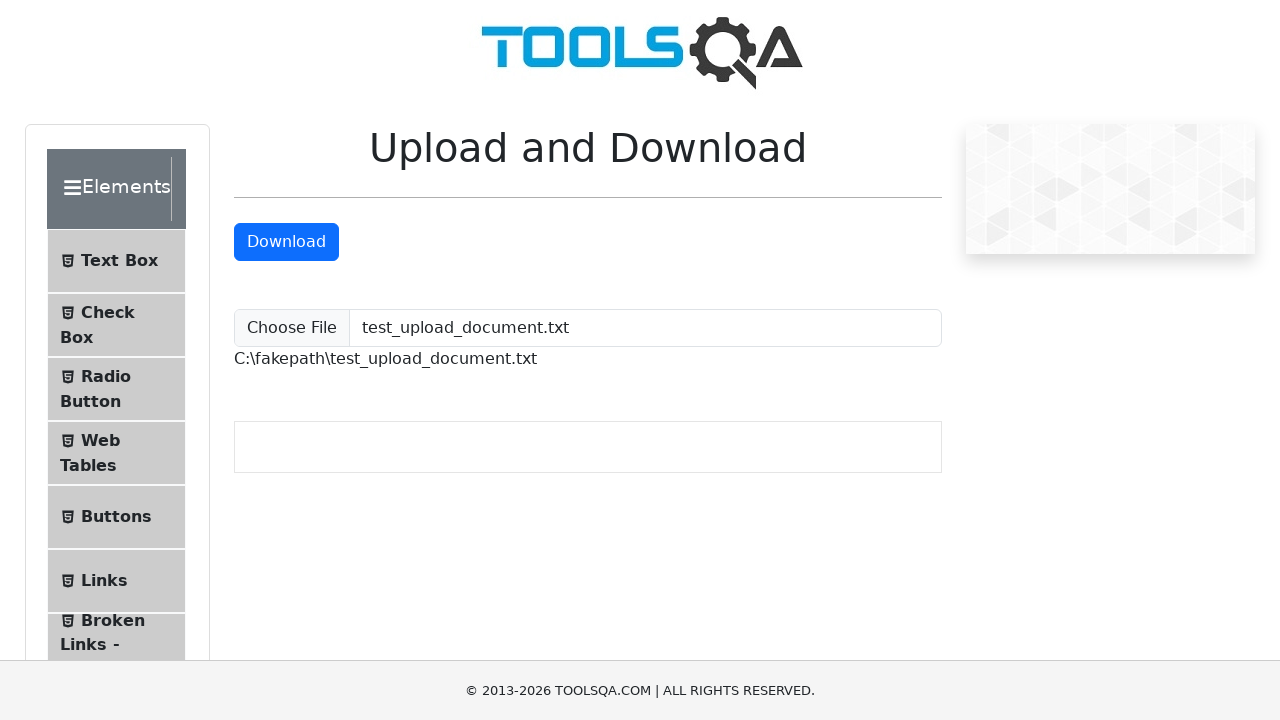

Cleaned up temporary test file
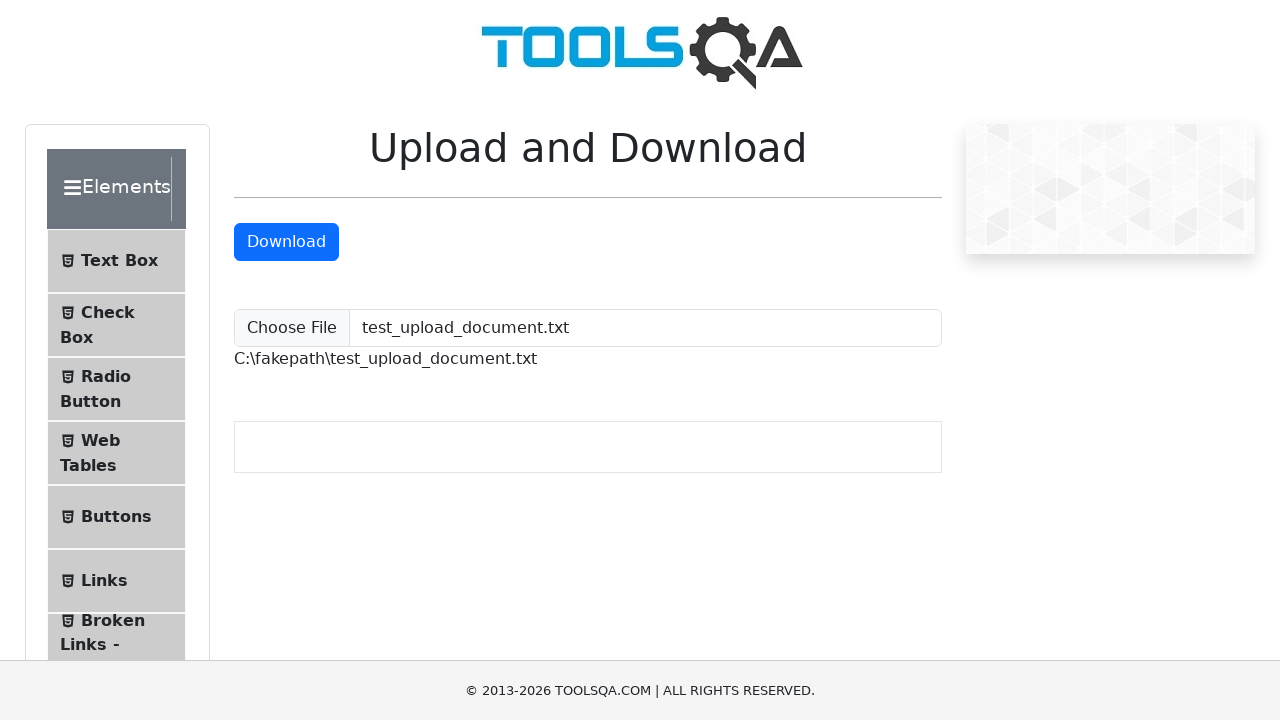

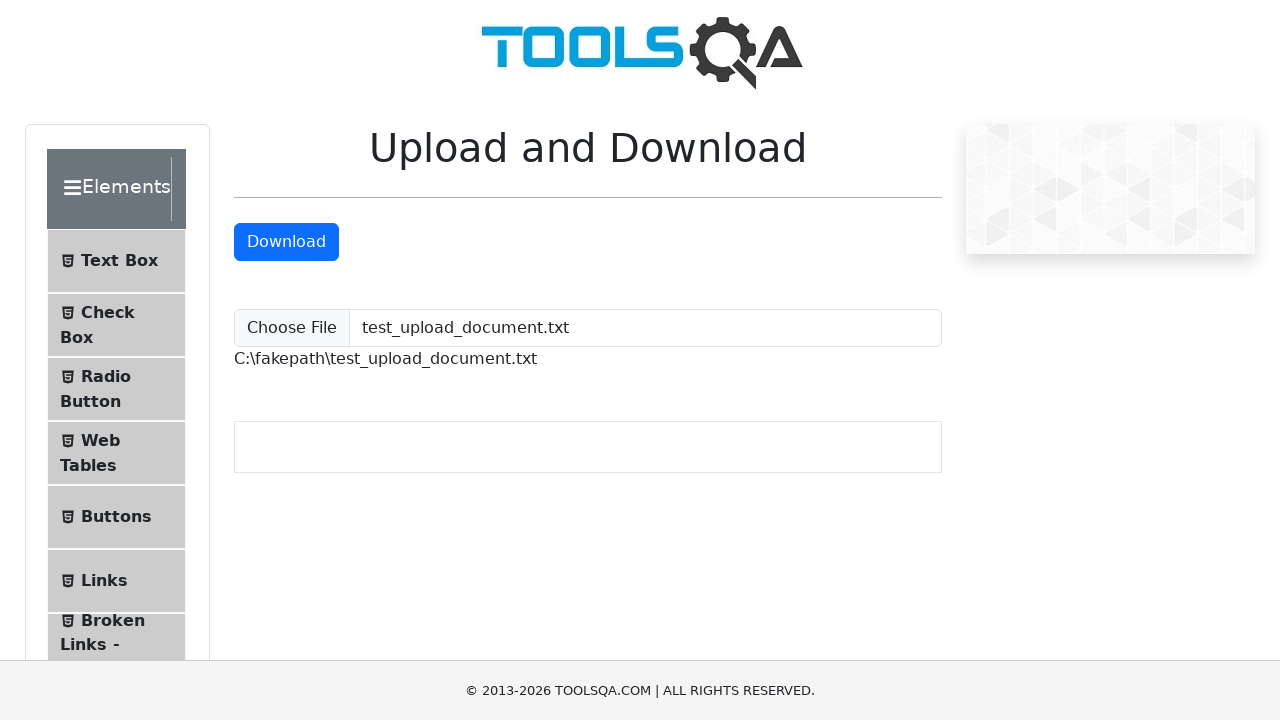